Creates a person entry, then edits it with new information and verifies the updated data.

Starting URL: https://demoqa.com/webtables

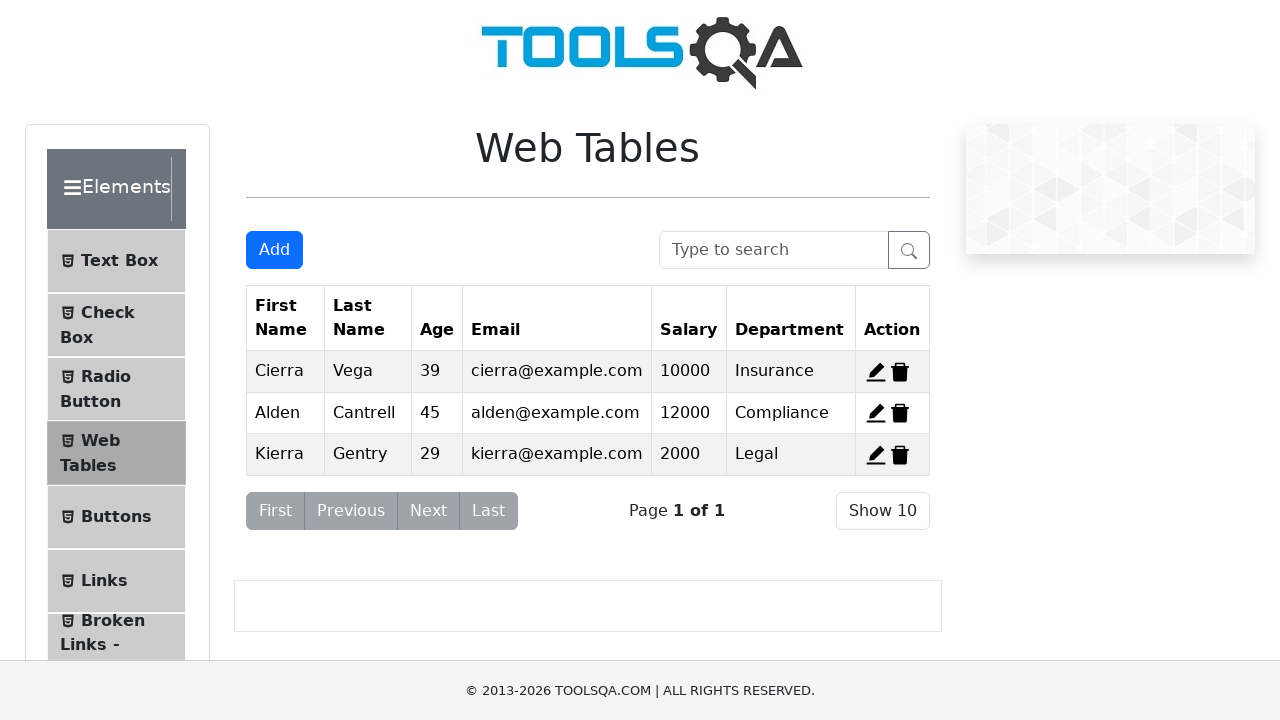

Clicked Add button to create a new person entry at (274, 250) on #addNewRecordButton
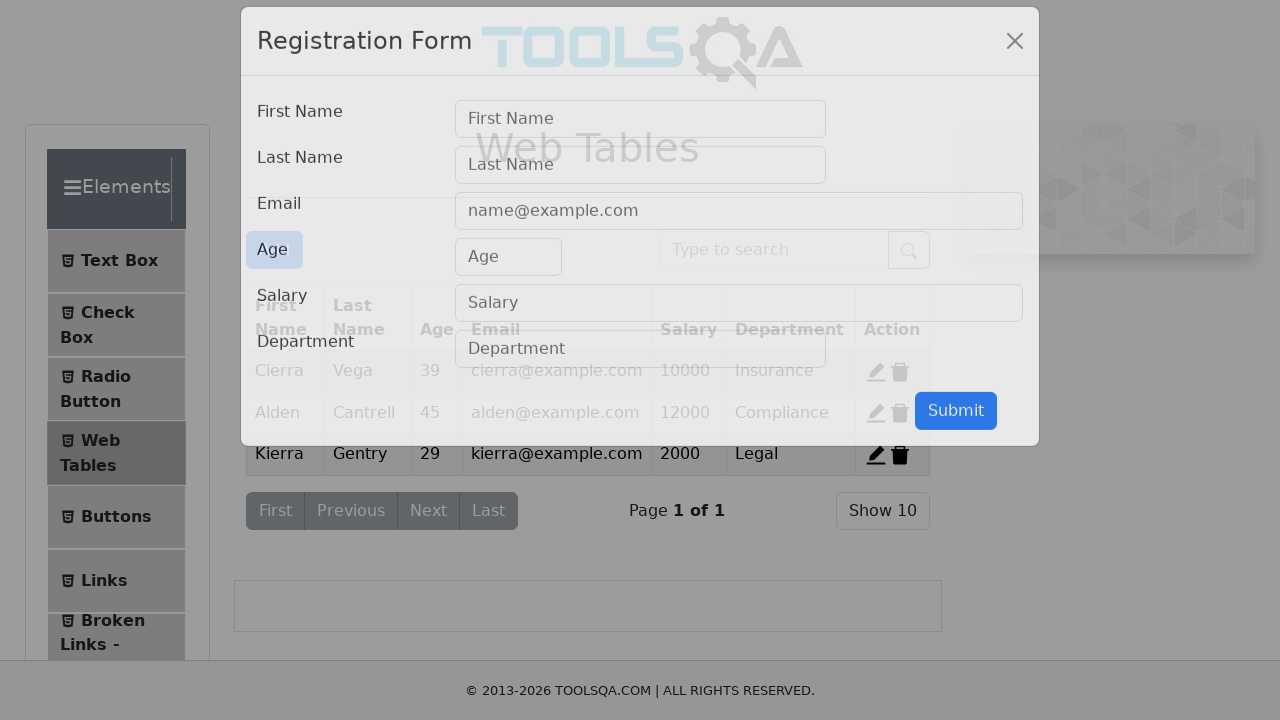

Add person modal appeared
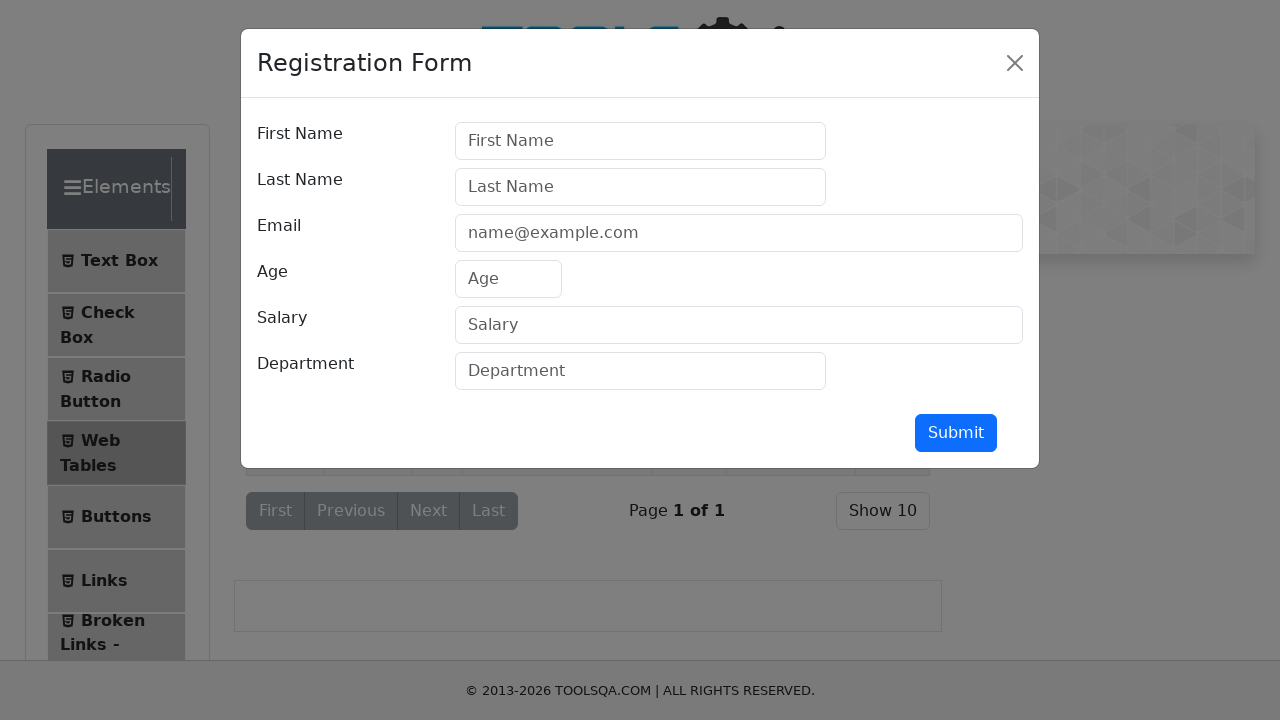

Filled first name field with 'Alice' on #firstName
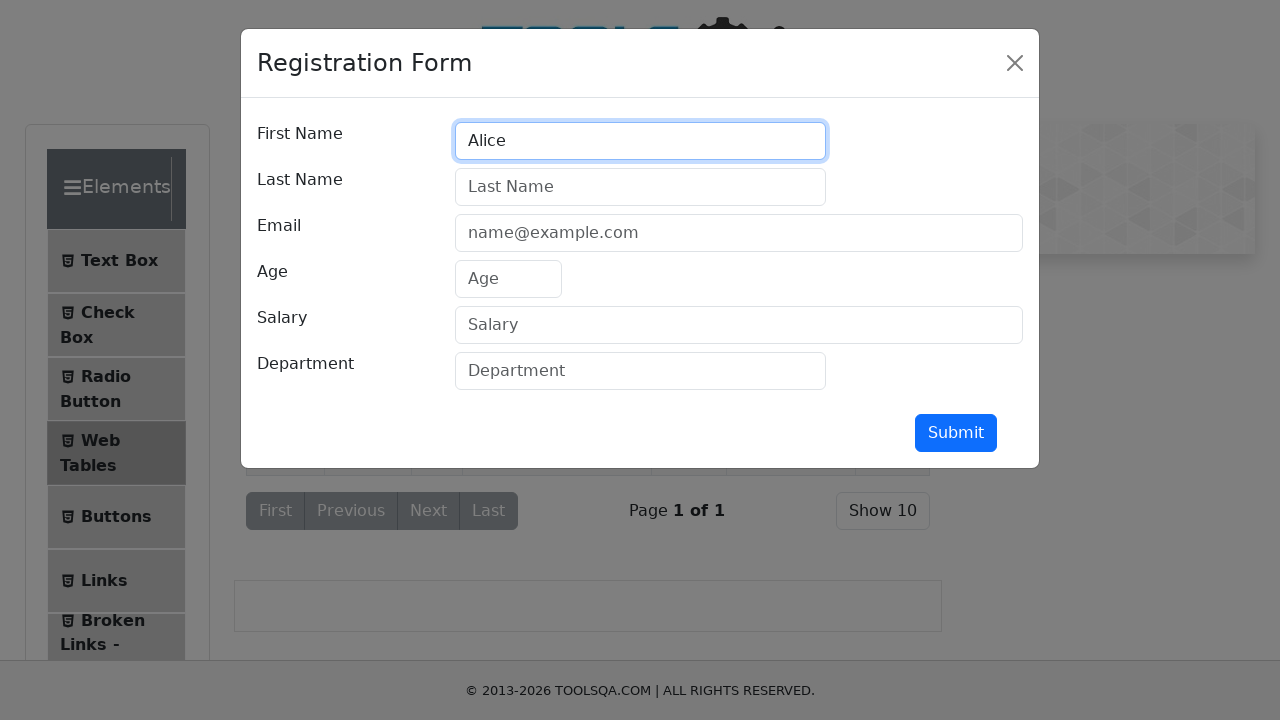

Filled last name field with 'Smith' on #lastName
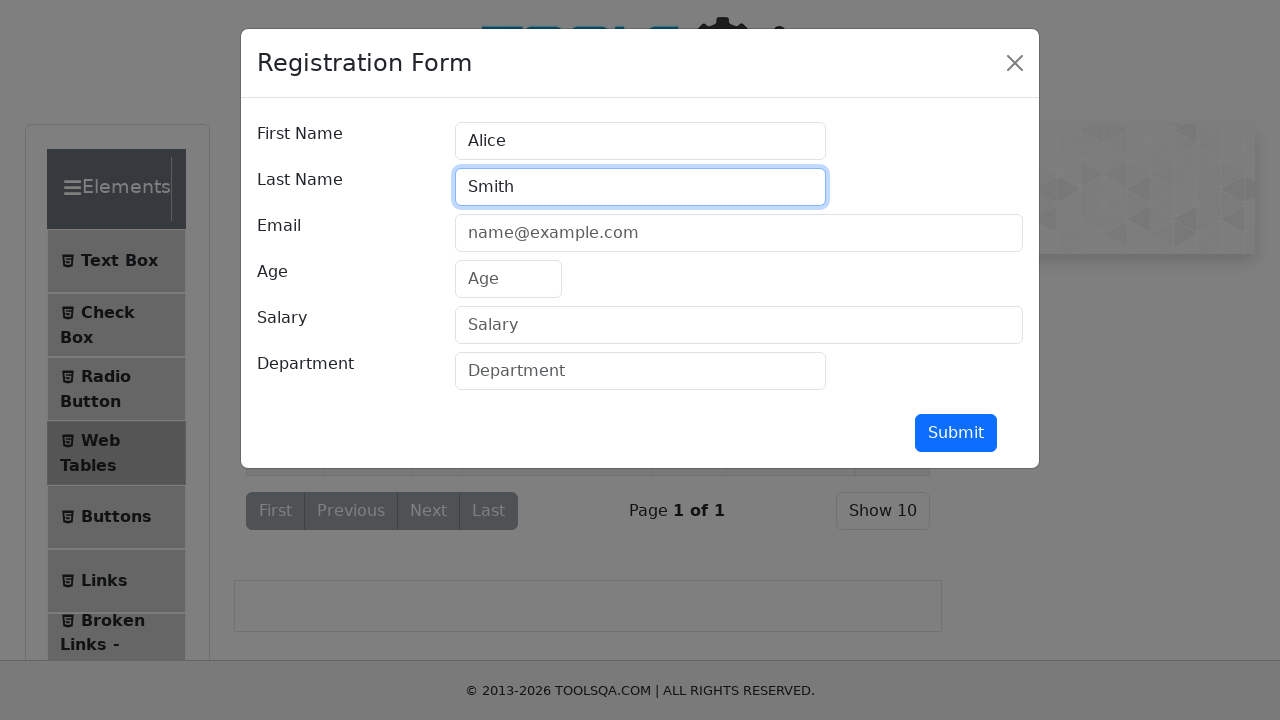

Filled email field with 'alice.smith@test.com' on #userEmail
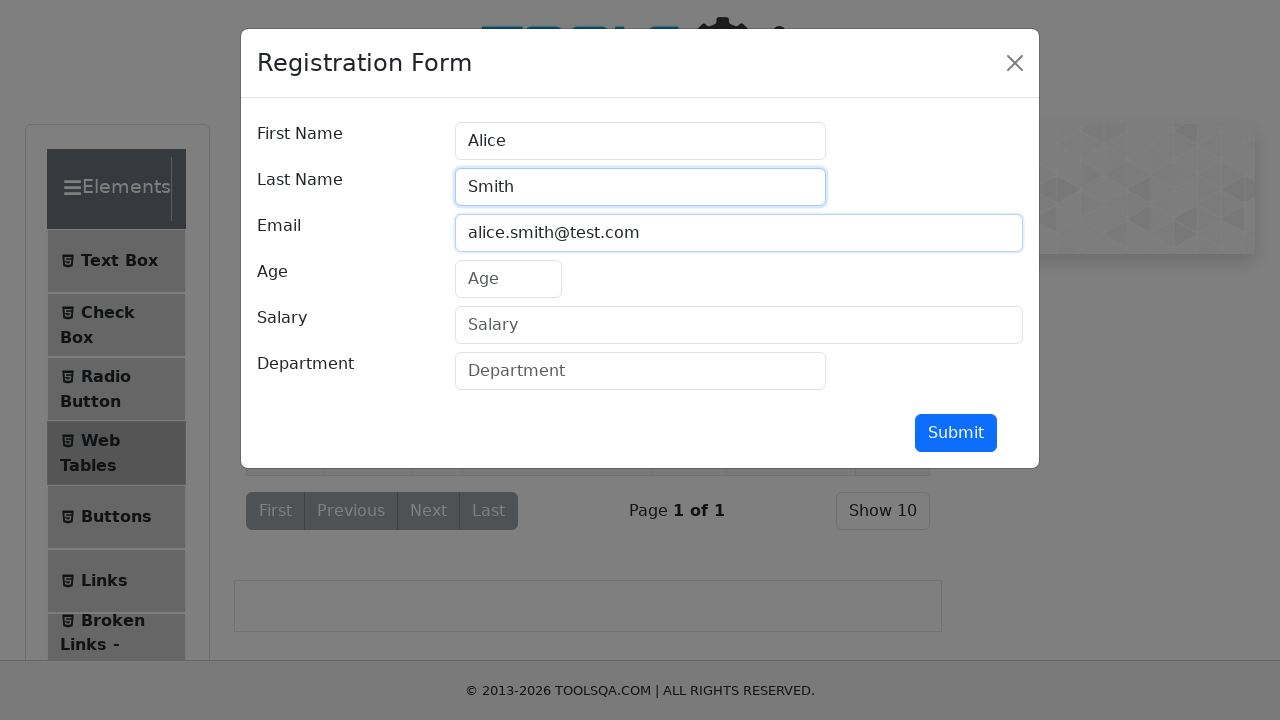

Filled age field with '28' on #age
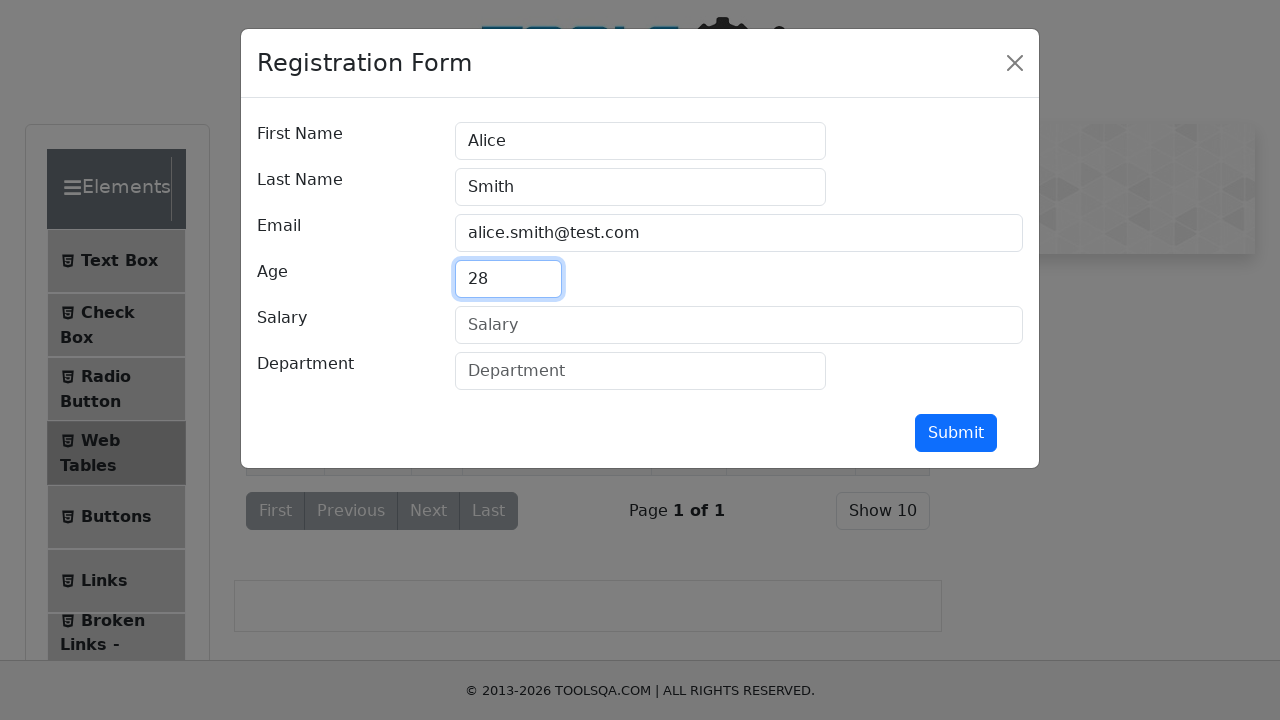

Filled salary field with '60000' on #salary
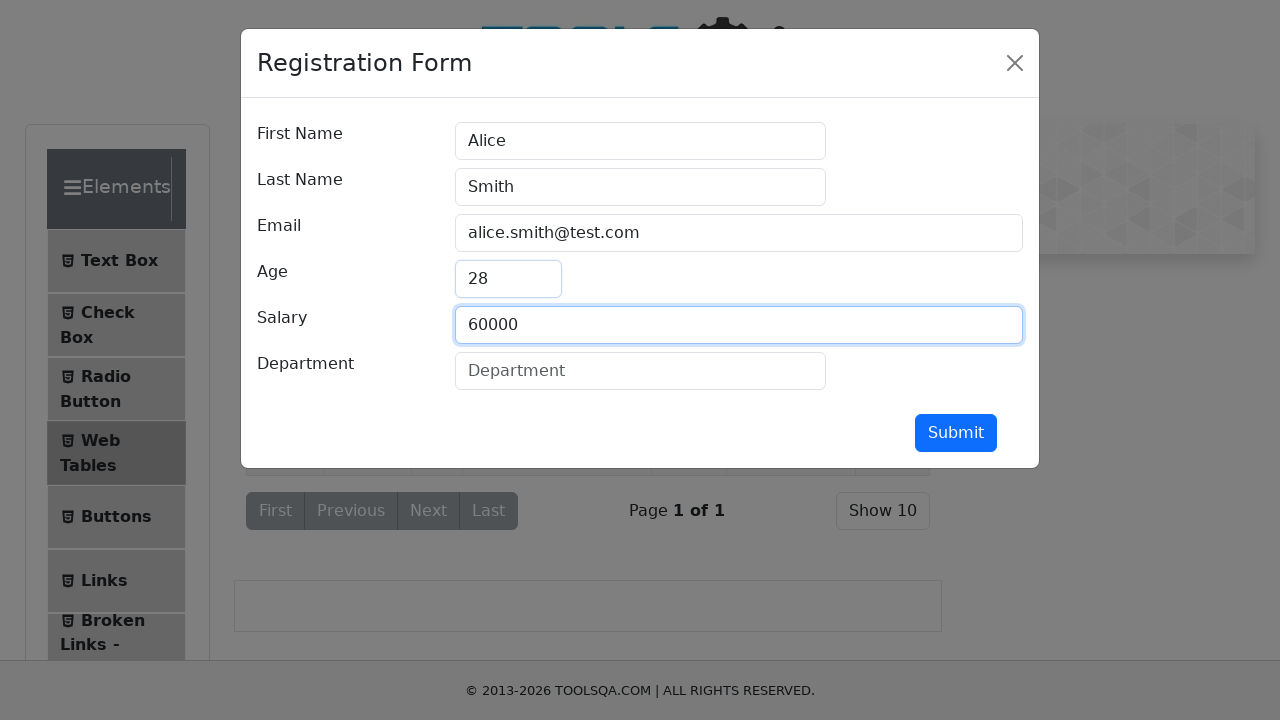

Filled department field with 'Marketing' on #department
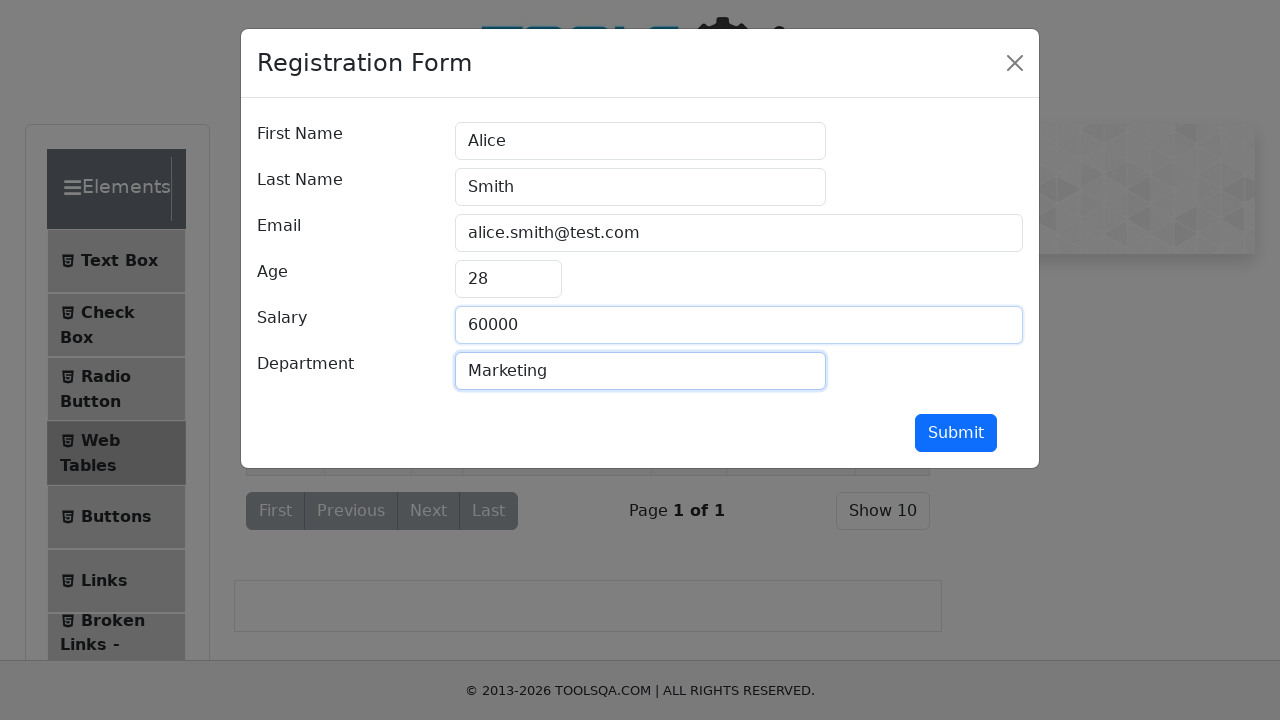

Submitted the new person form at (956, 433) on #submit
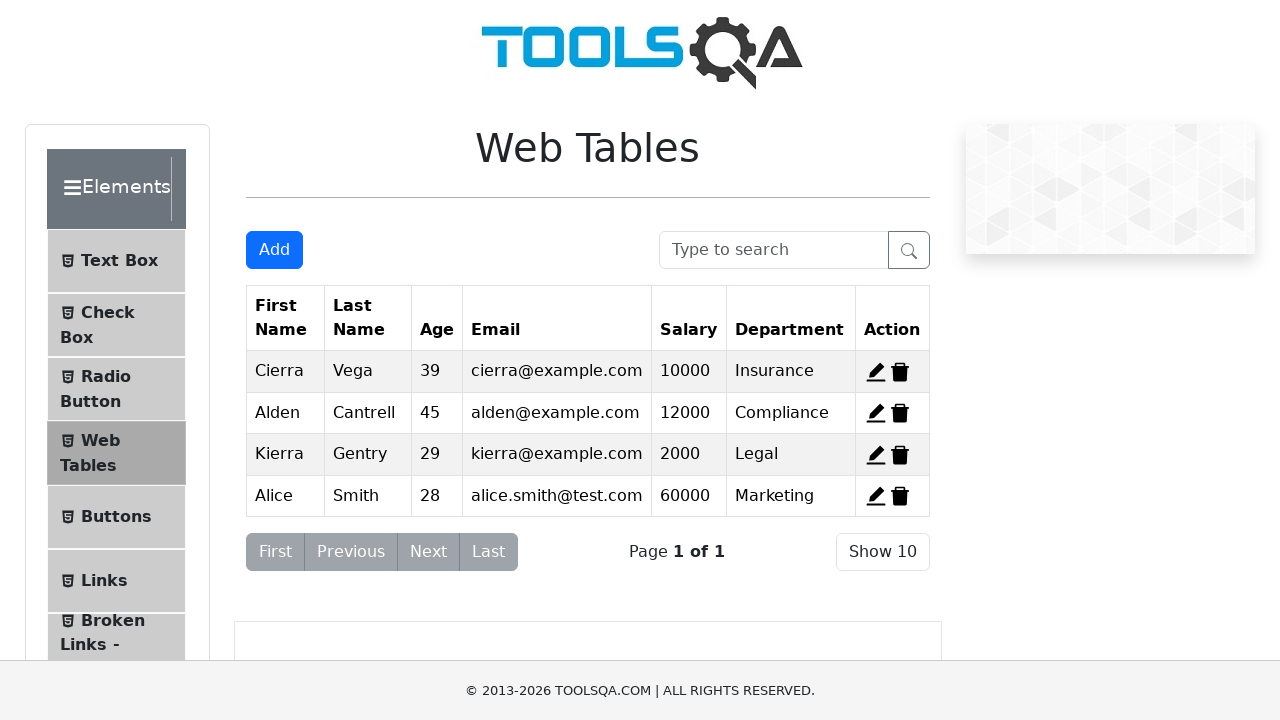

Searched for 'Alice' in the person list on #searchBox
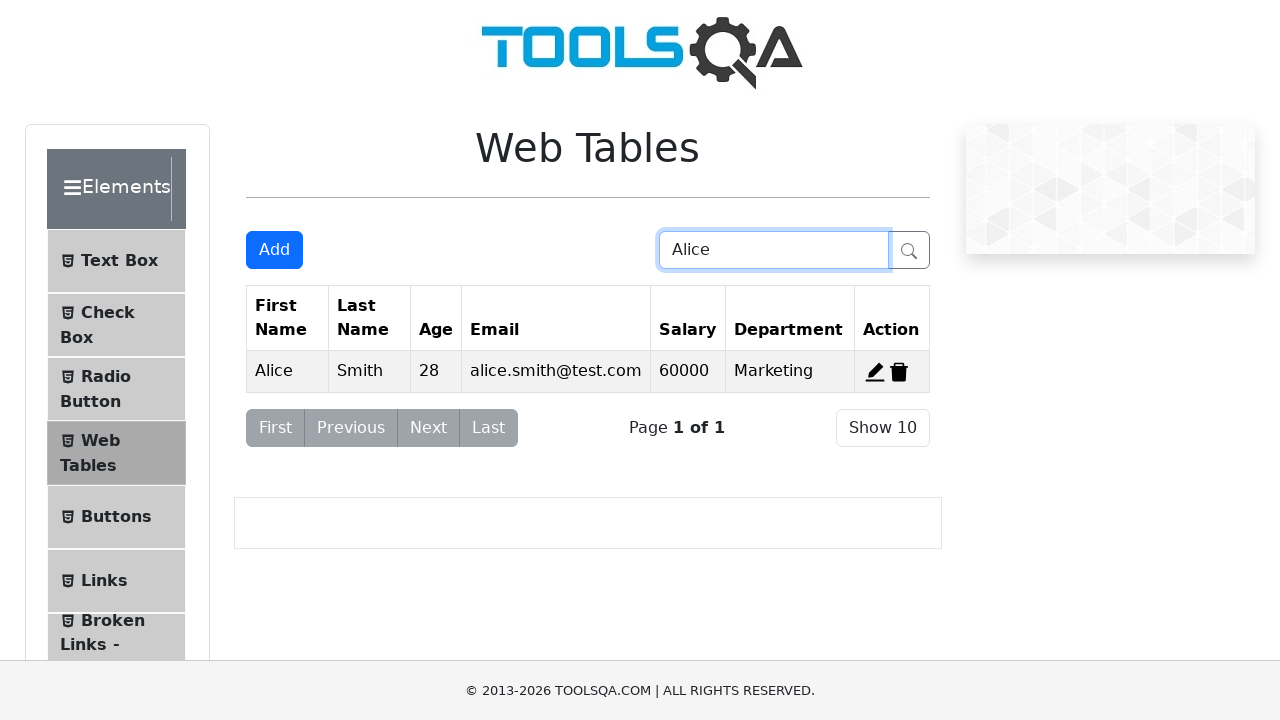

Clicked Edit button for Alice's entry at (875, 372) on span[title='Edit']
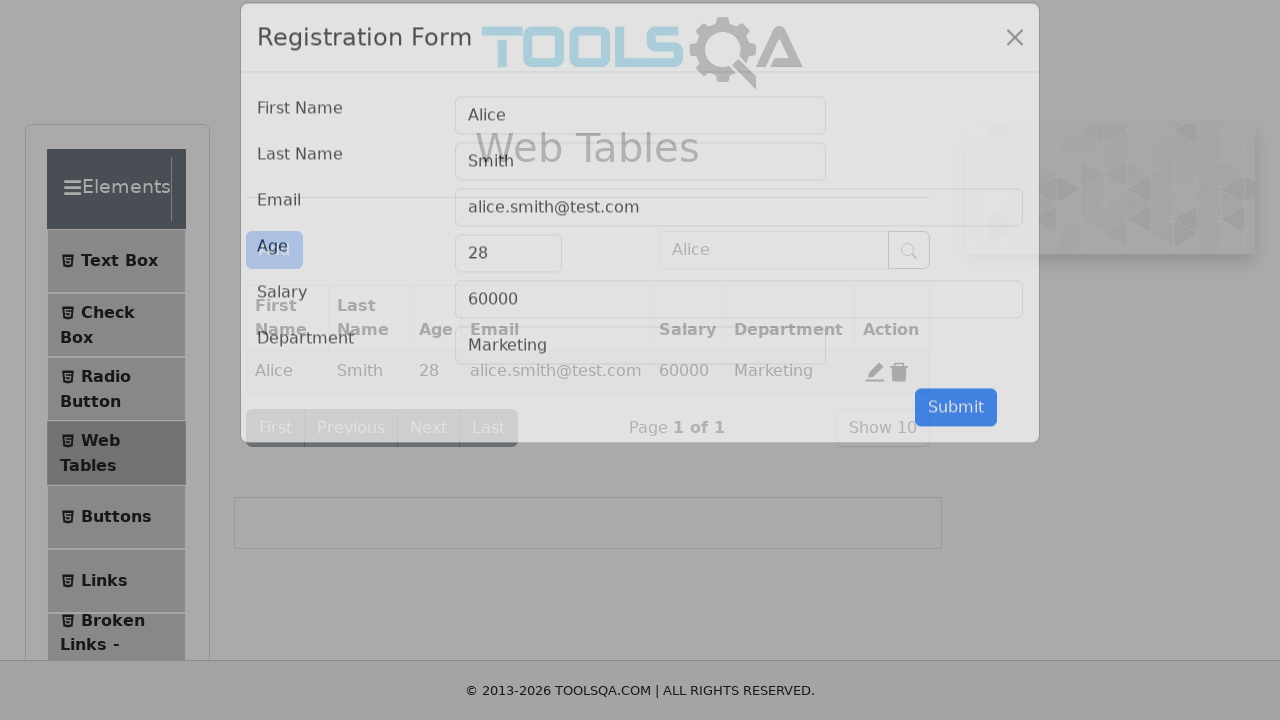

Edit modal appeared
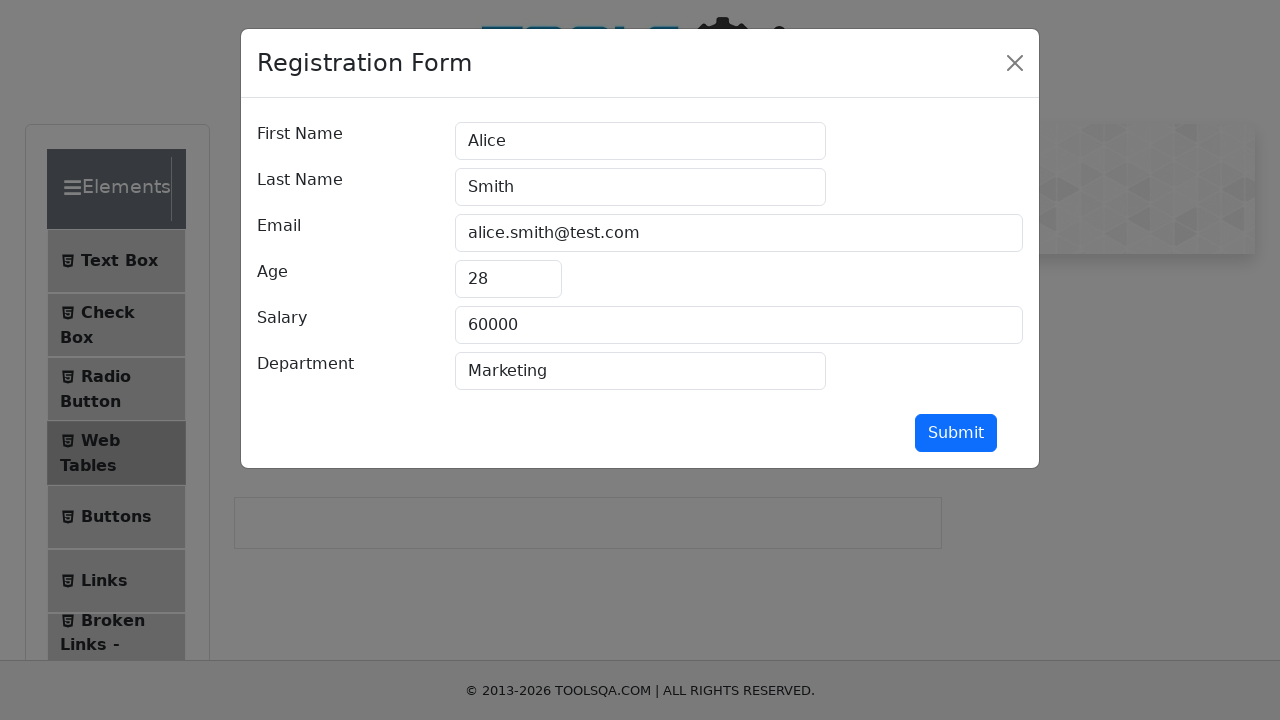

Updated first name to 'Diana' on #firstName
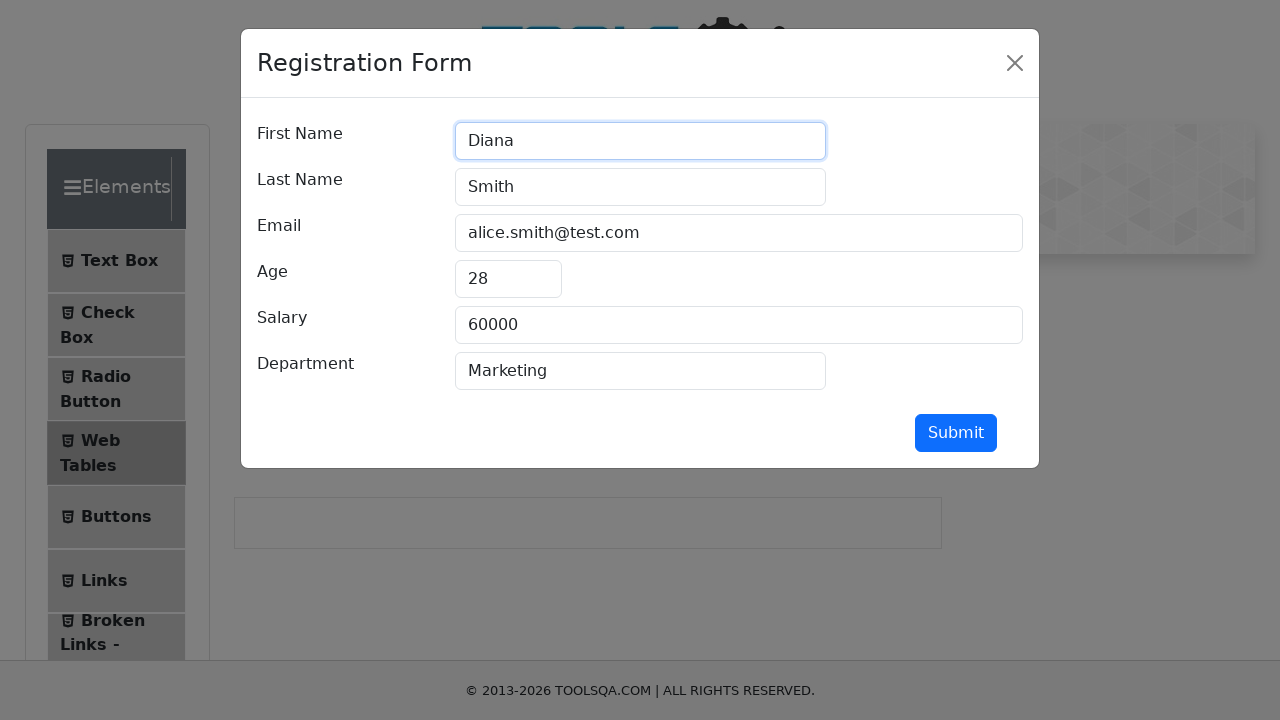

Updated last name to 'Prince' on #lastName
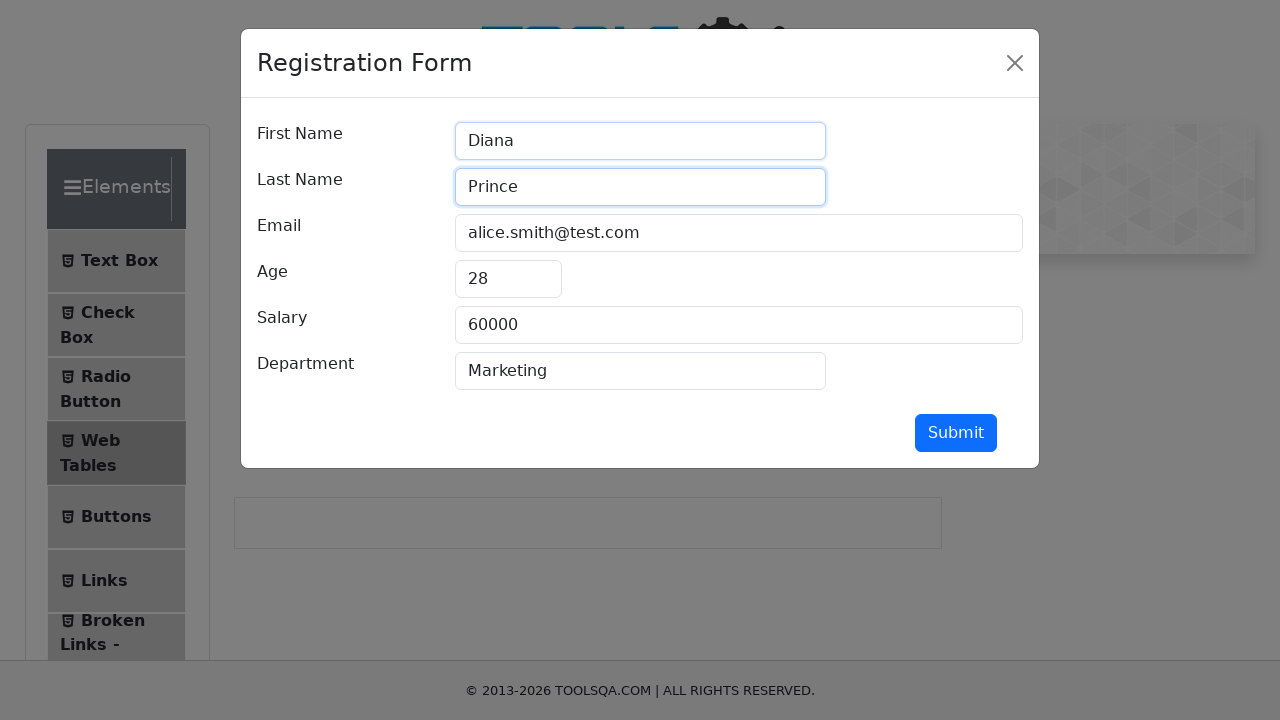

Updated email to 'diana.prince@test.com' on #userEmail
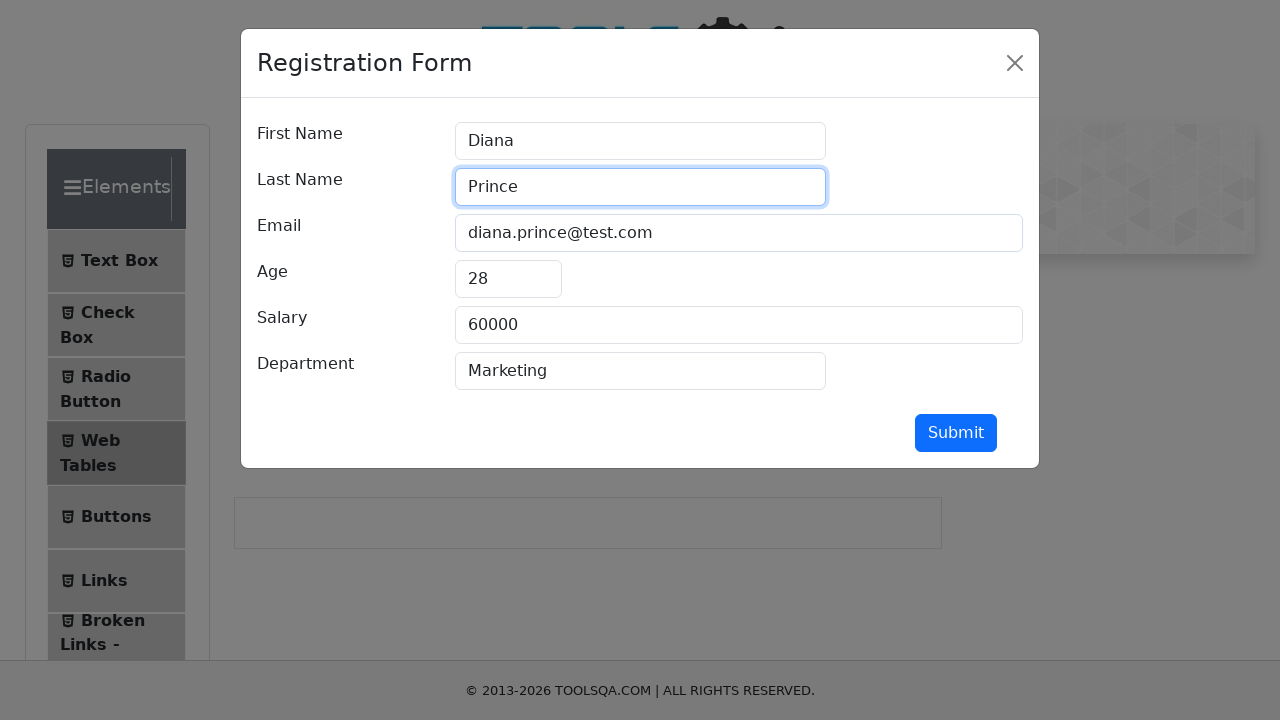

Updated age to '32' on #age
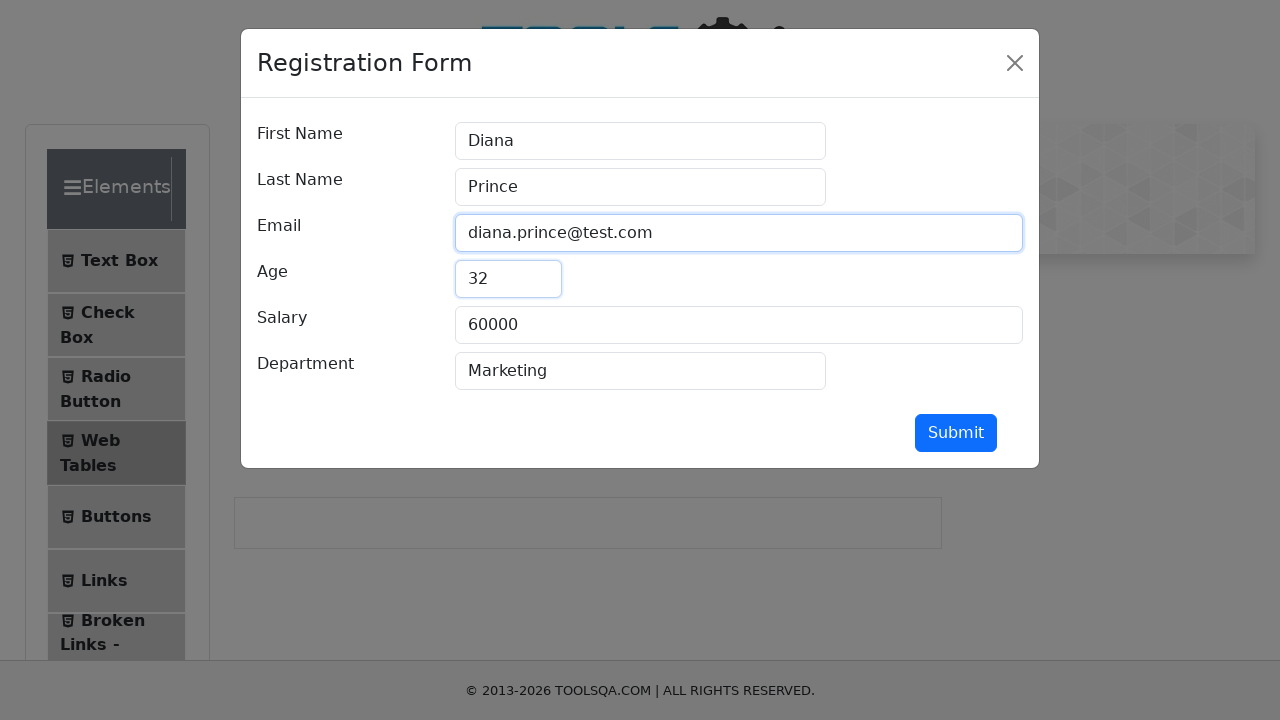

Updated salary to '85000' on #salary
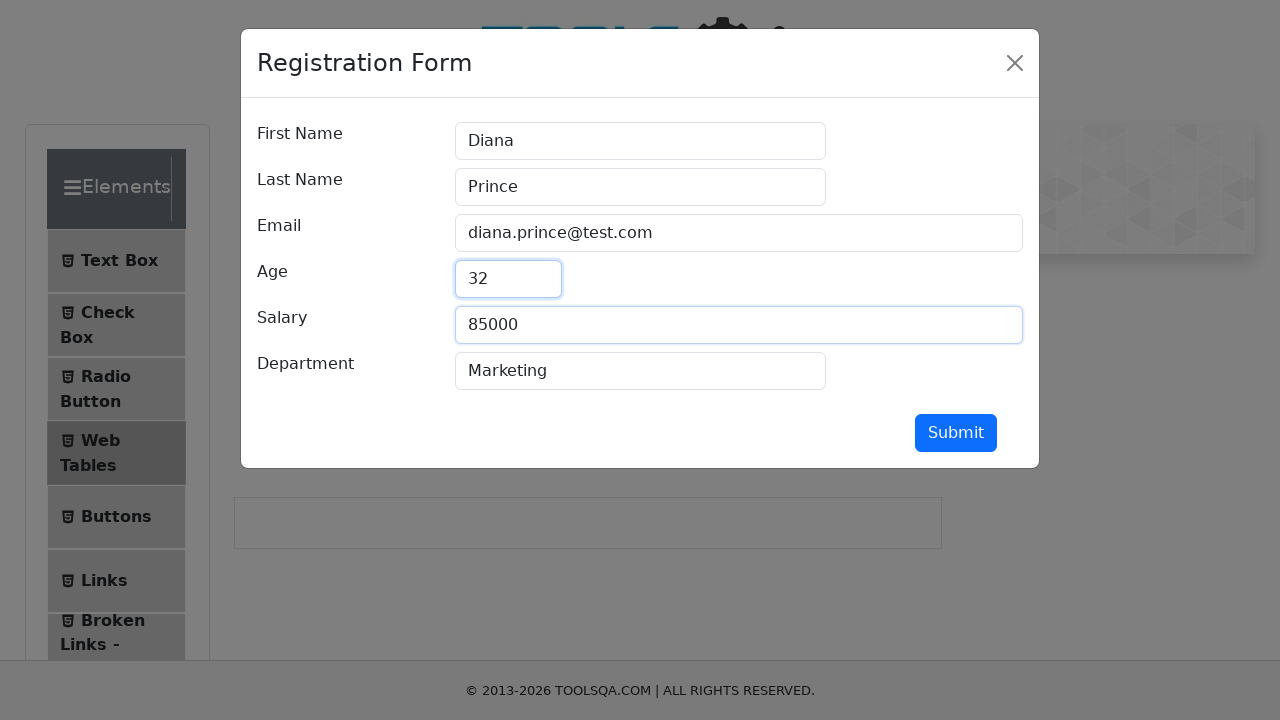

Updated department to 'Sales' on #department
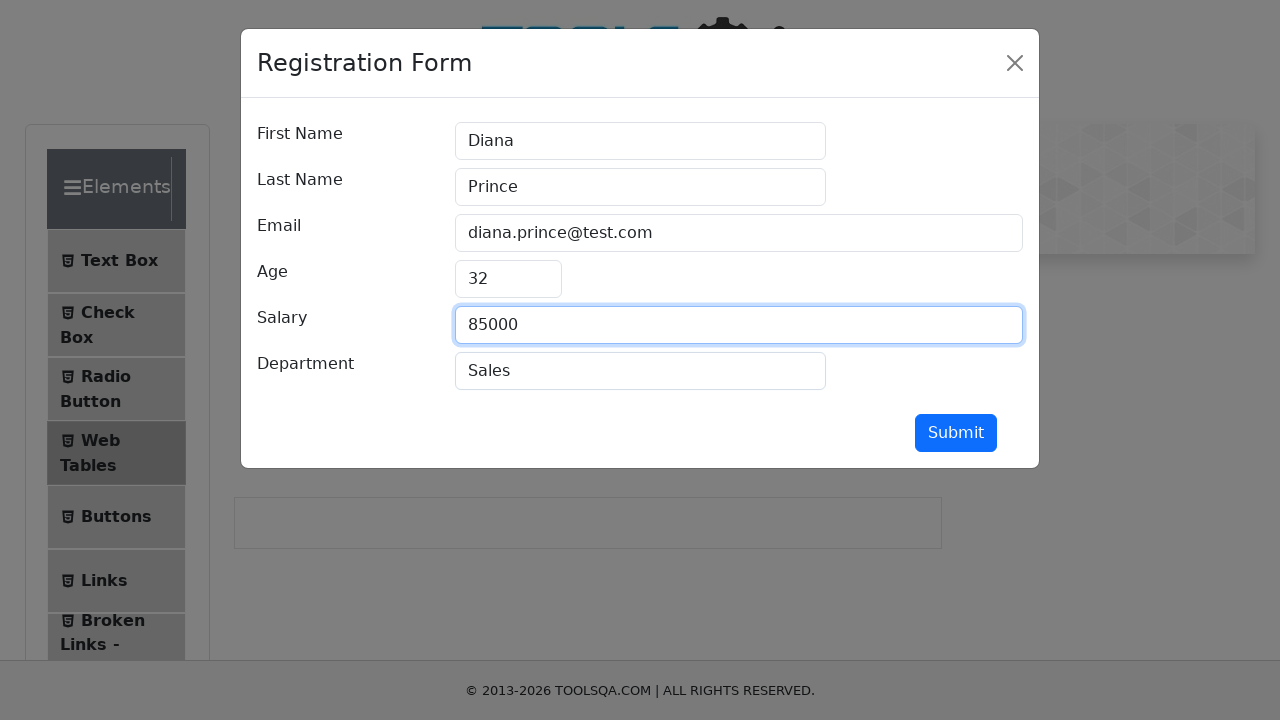

Submitted the edited person form at (956, 433) on #submit
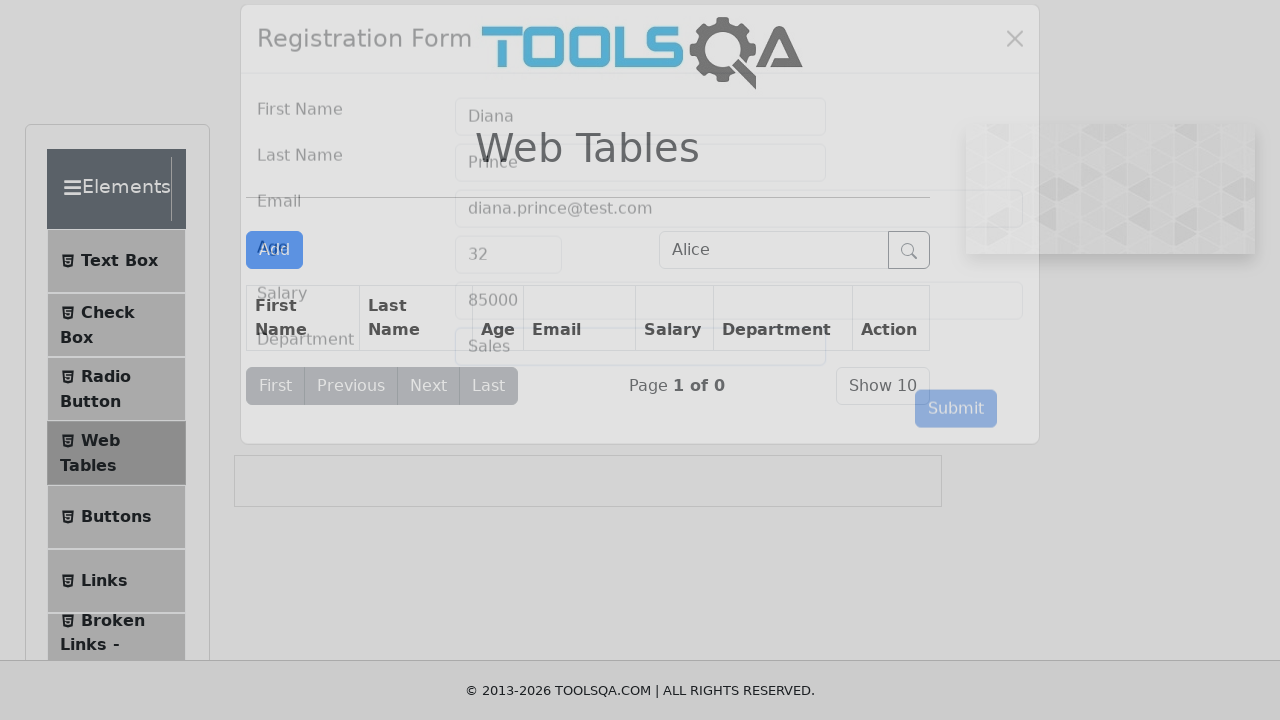

Searched for 'Diana' to verify the edited entry on #searchBox
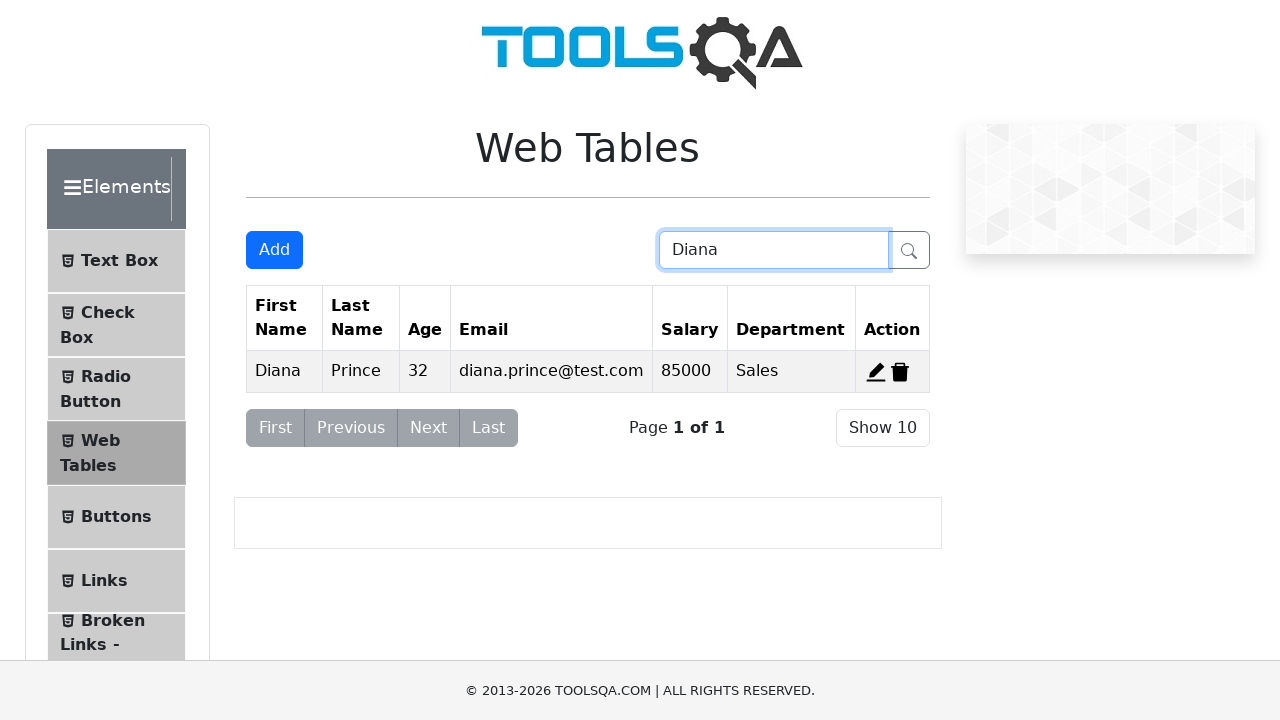

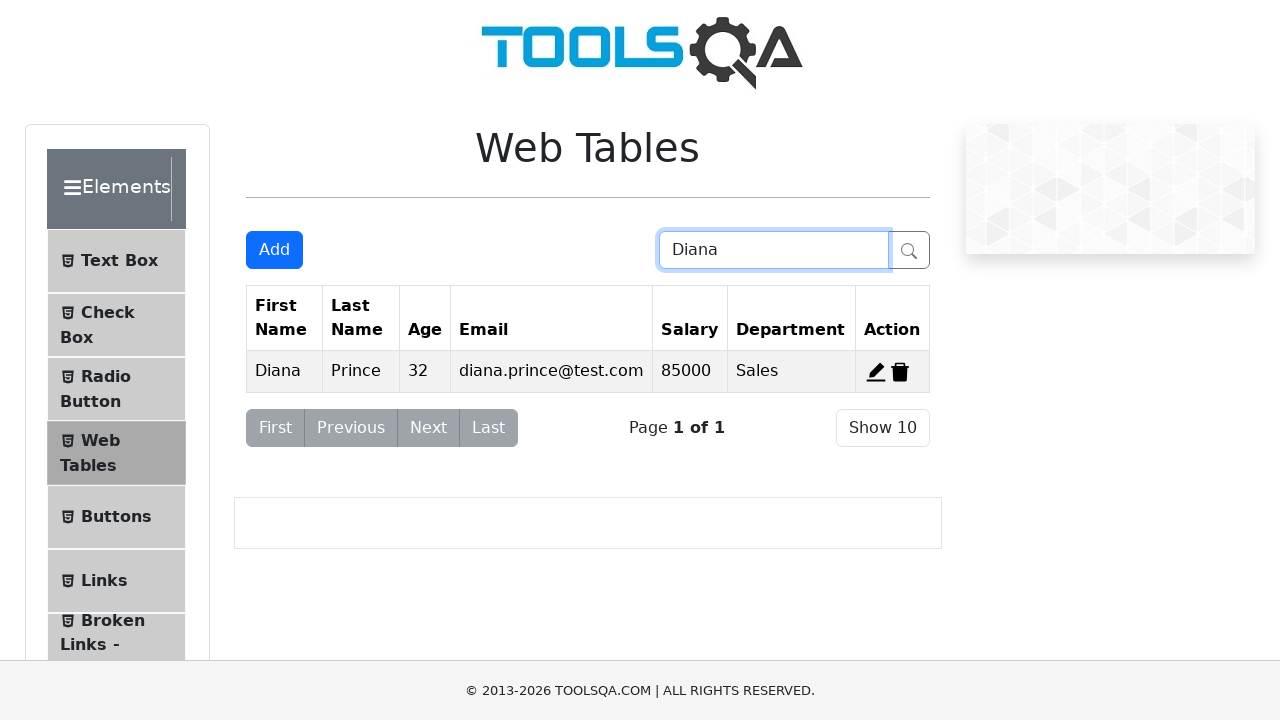